Navigates to the SpiceJet airline website homepage and waits for the page to load.

Starting URL: https://www.spicejet.com/

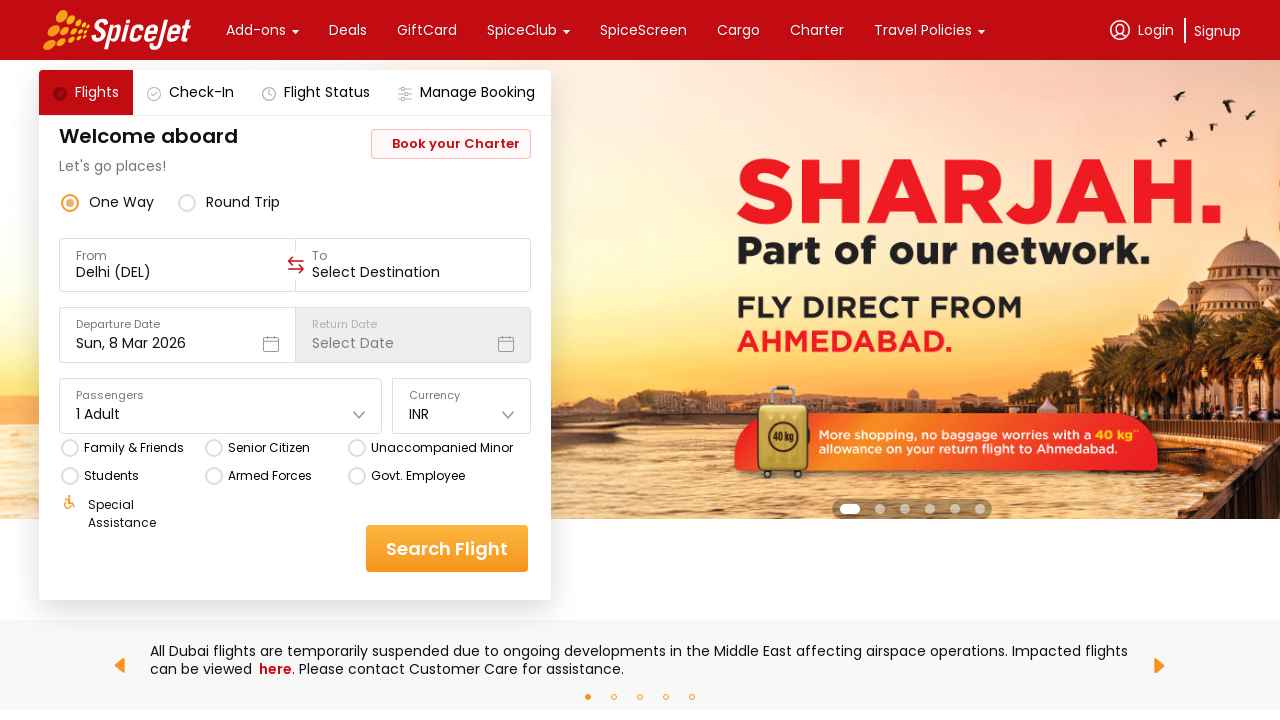

Waited for DOM content to load on SpiceJet homepage
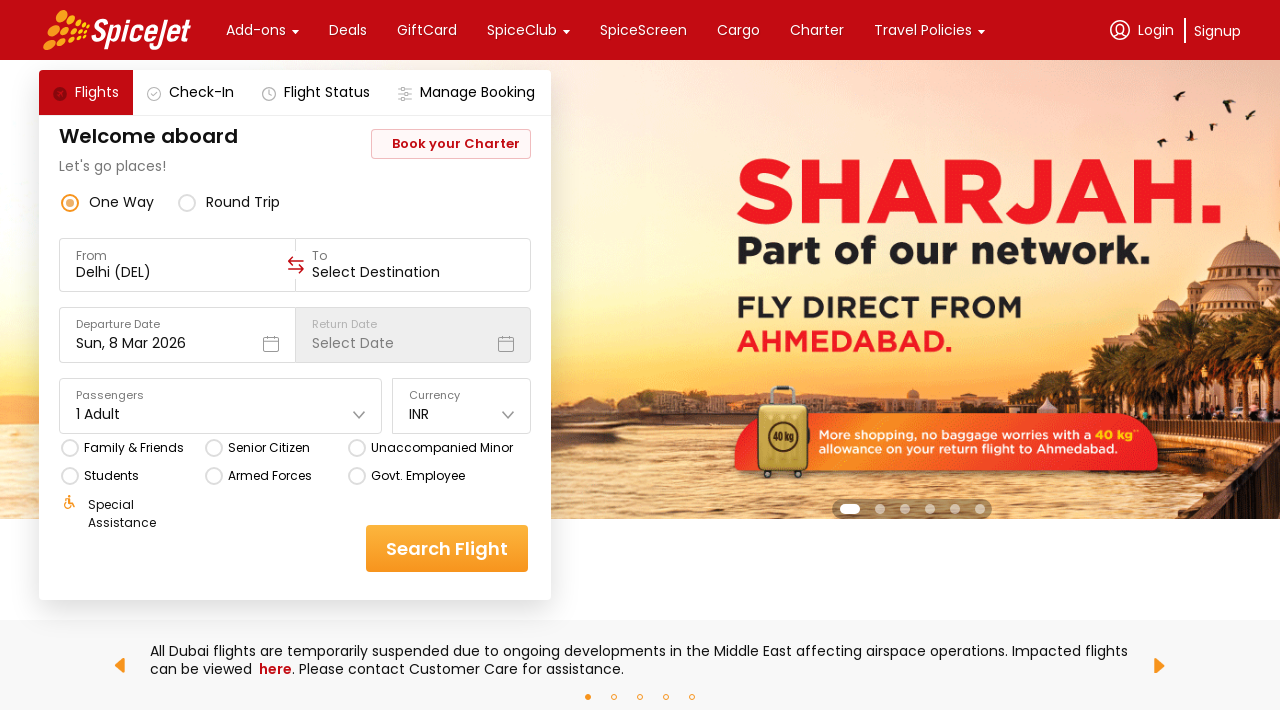

Verified page body element is present on SpiceJet homepage
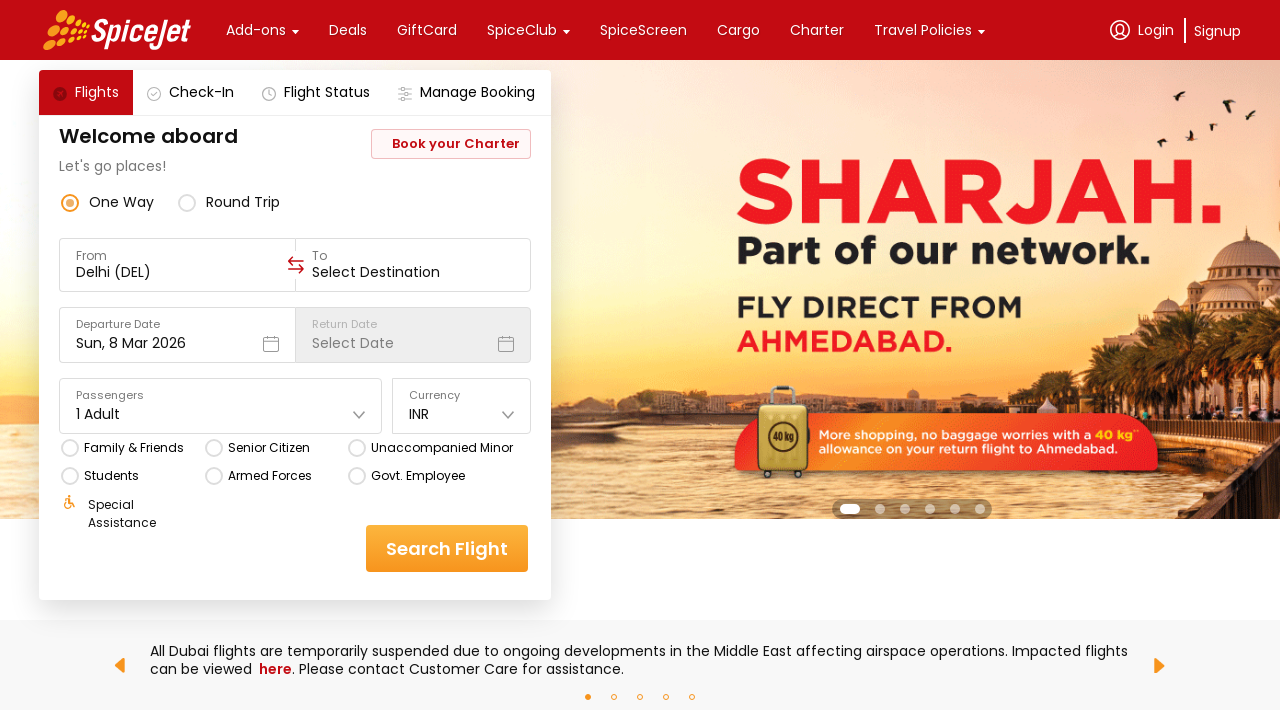

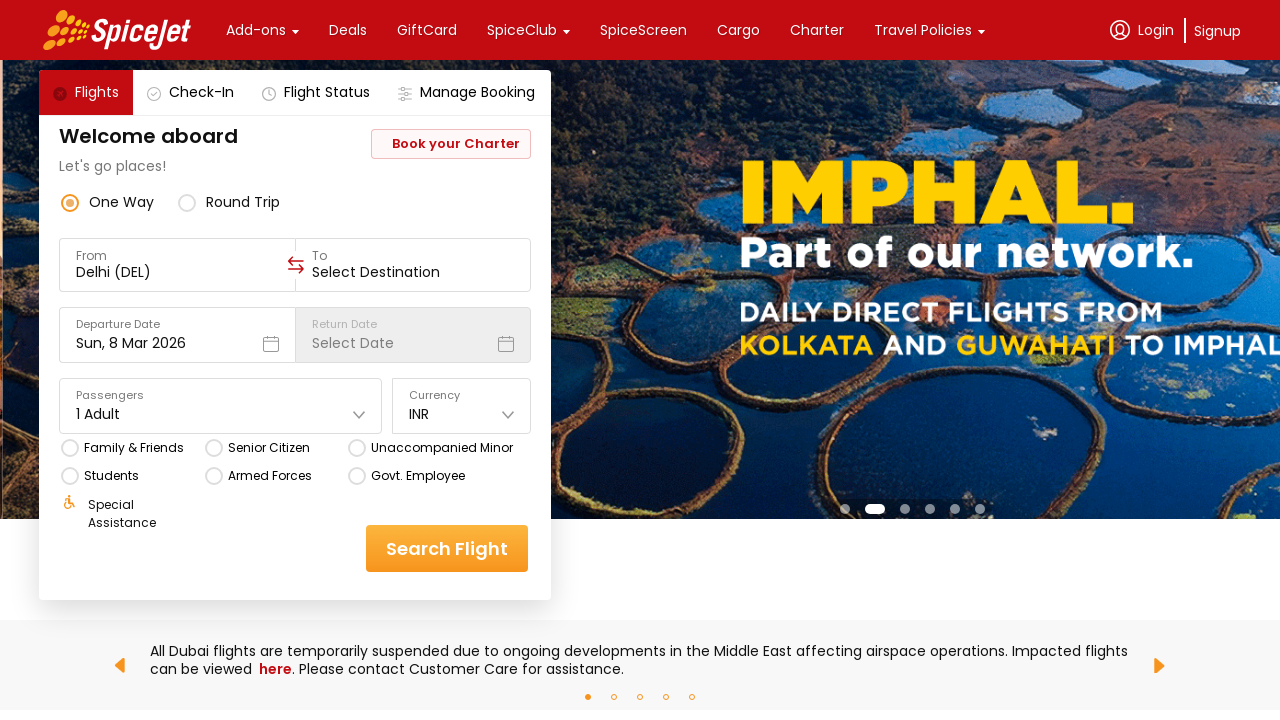